Tests a form that requires reading a hidden attribute value, performing a mathematical calculation on it, filling in the answer, checking checkboxes, and submitting the form

Starting URL: http://suninjuly.github.io/get_attribute.html

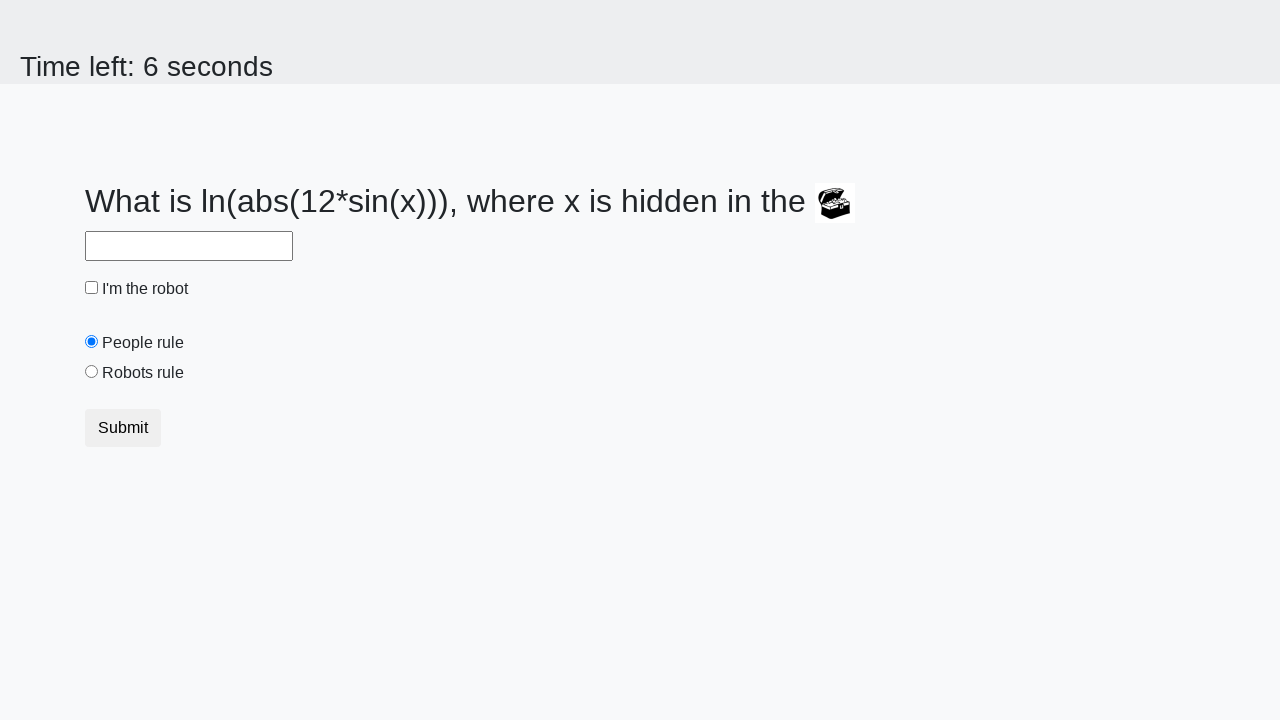

Located treasure element
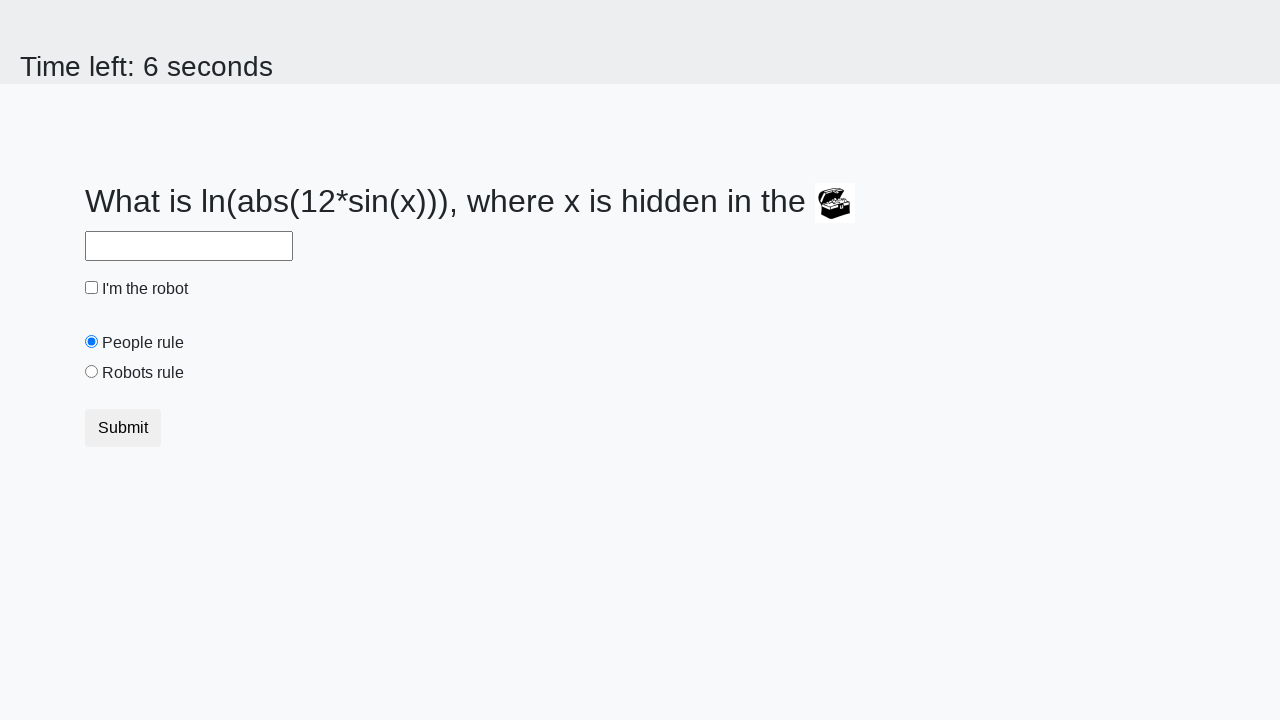

Retrieved hidden valuex attribute: 112
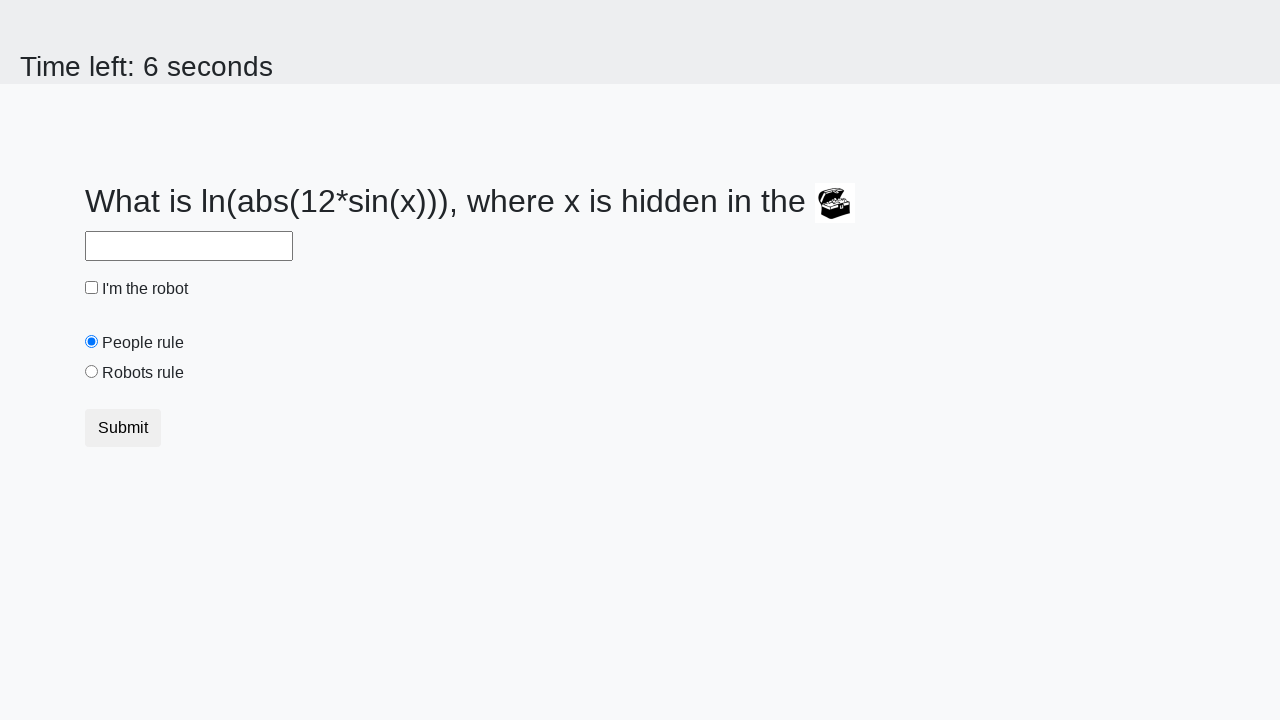

Calculated answer using mathematical formula: 2.3683678946061817
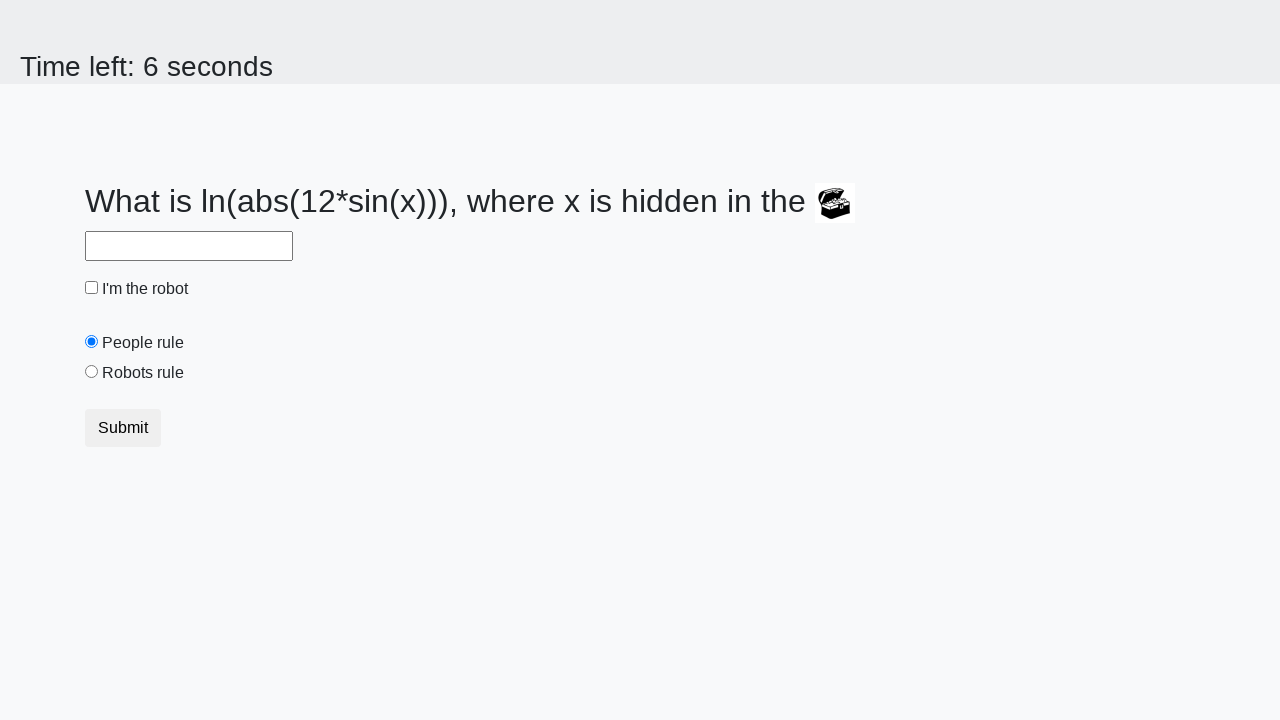

Filled answer field with calculated value: 2.3683678946061817 on #answer
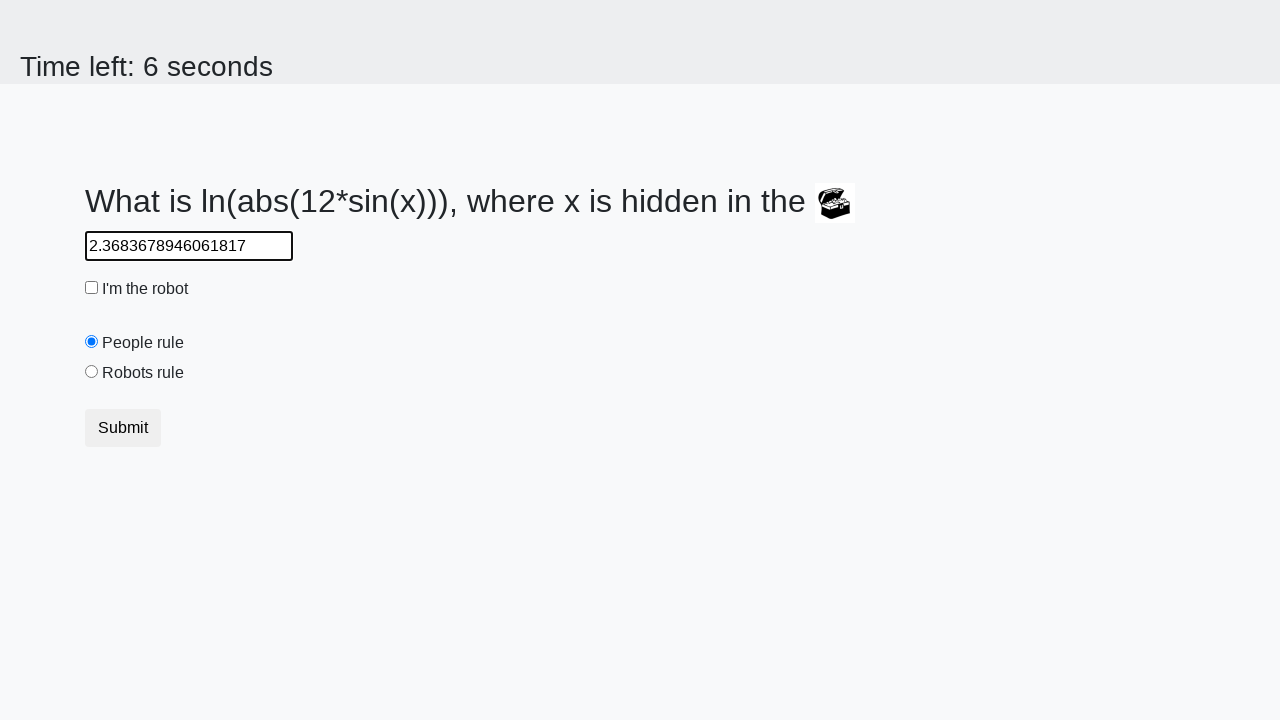

Checked robot checkbox at (92, 288) on #robotCheckbox
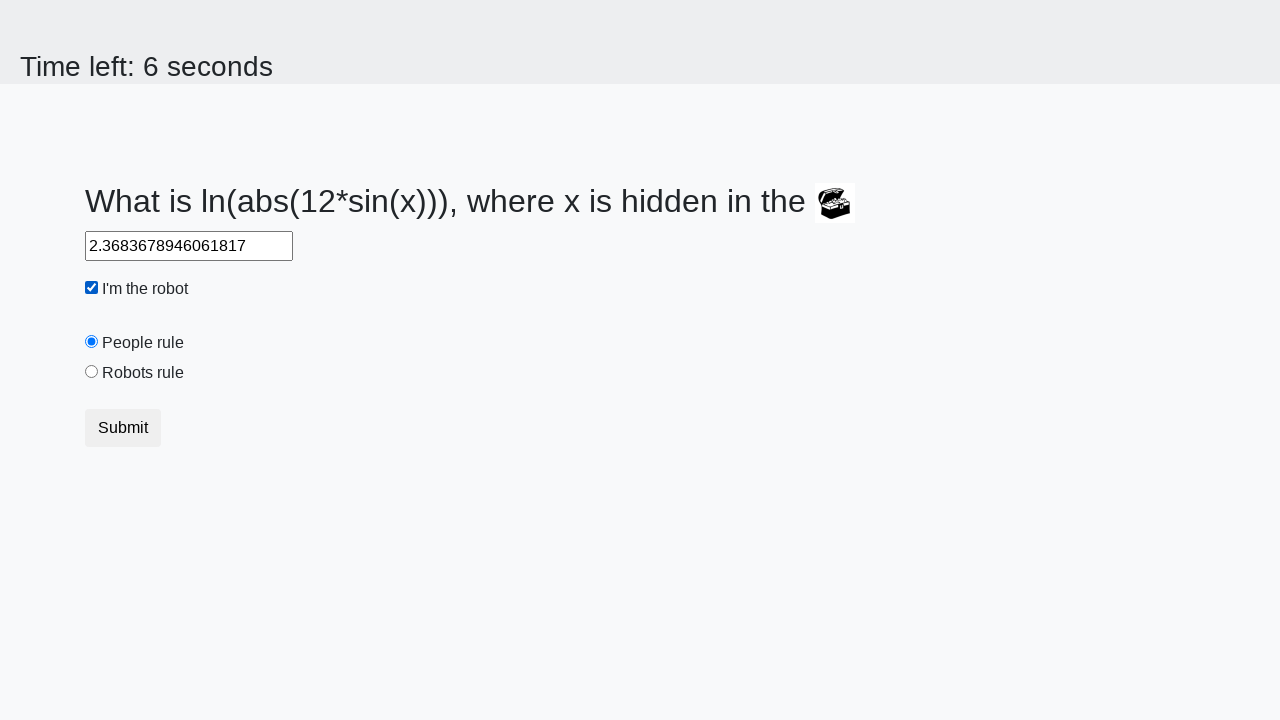

Checked robots rule checkbox at (92, 372) on #robotsRule
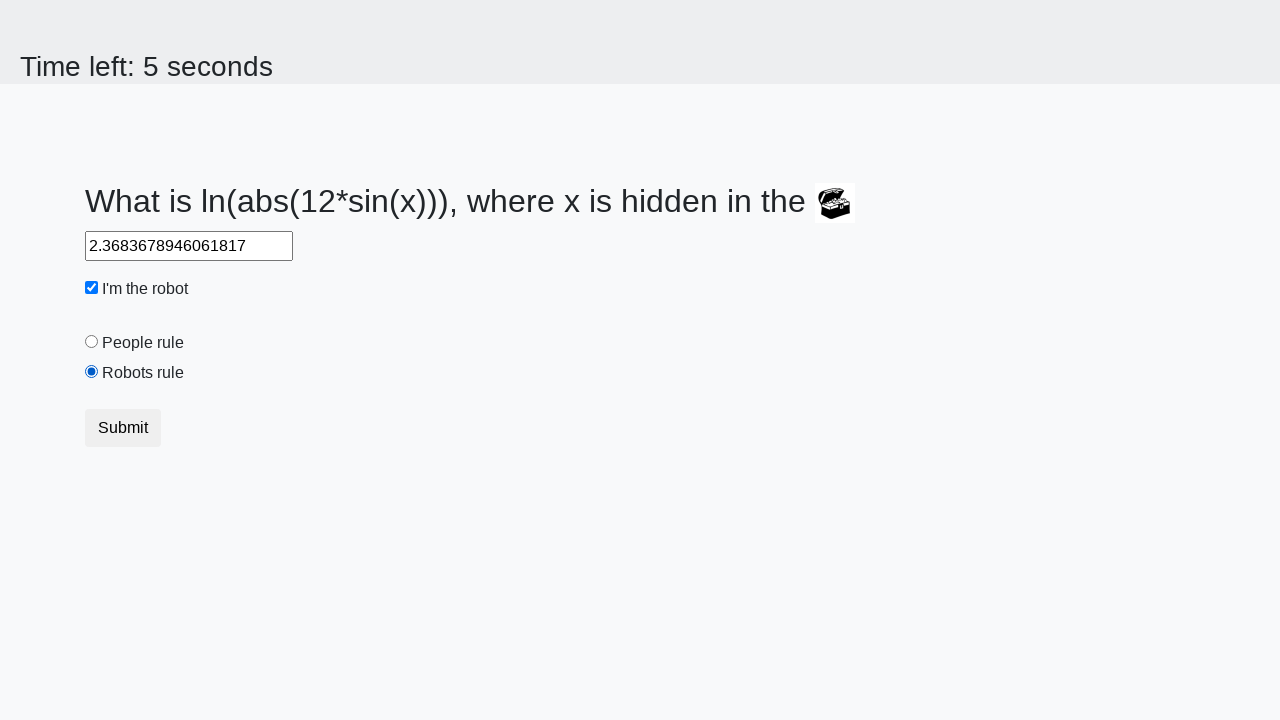

Submitted the form at (123, 428) on button[type='submit']
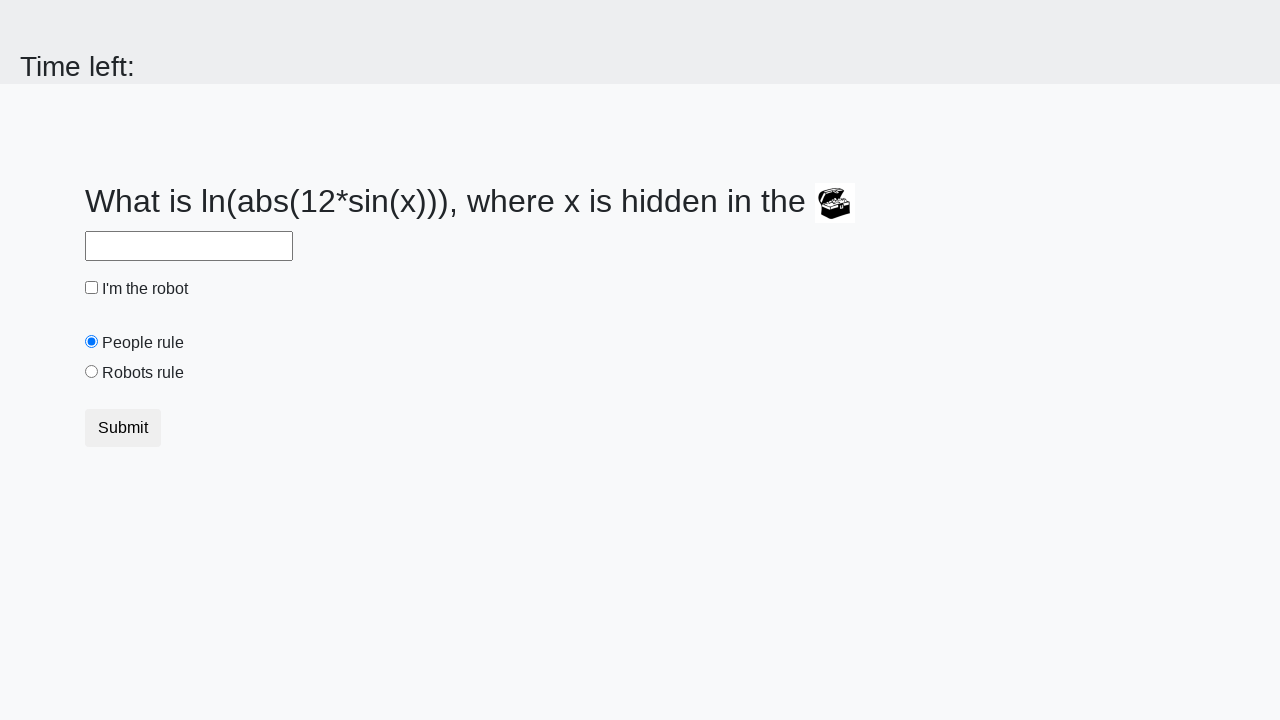

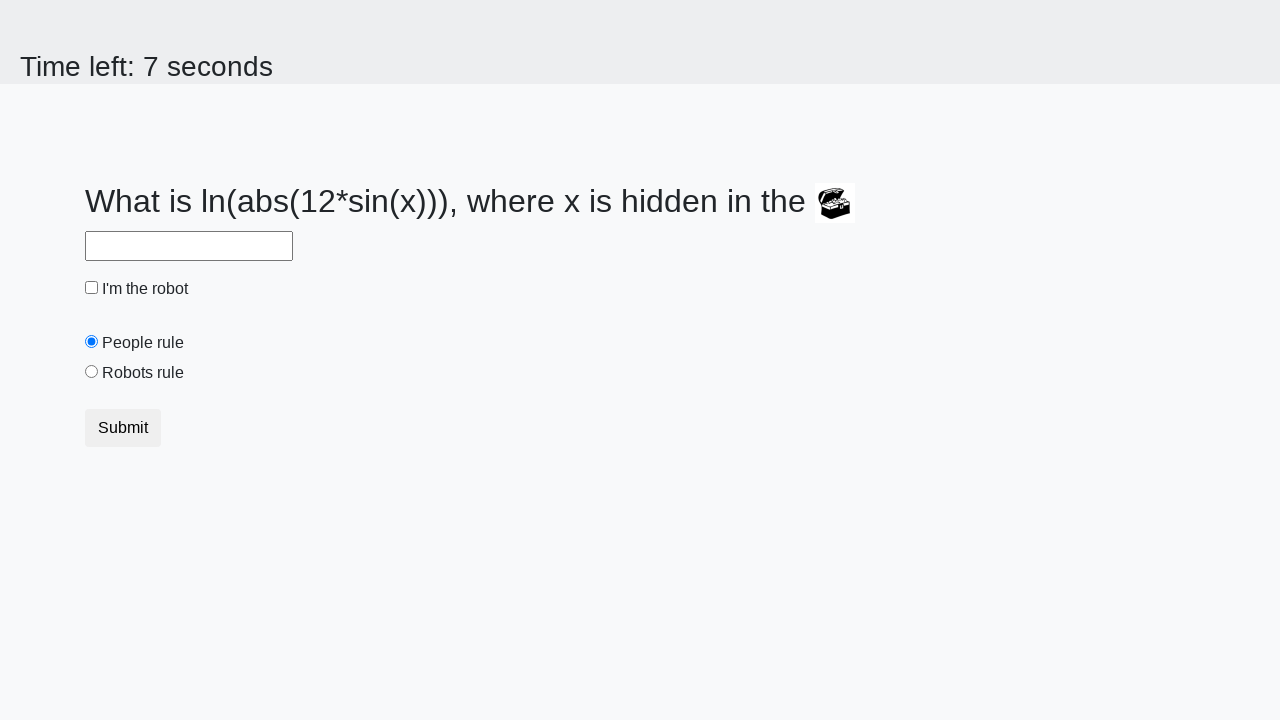